Tests jQuery UI menu by hovering through nested menu items and clicking

Starting URL: https://the-internet.herokuapp.com/

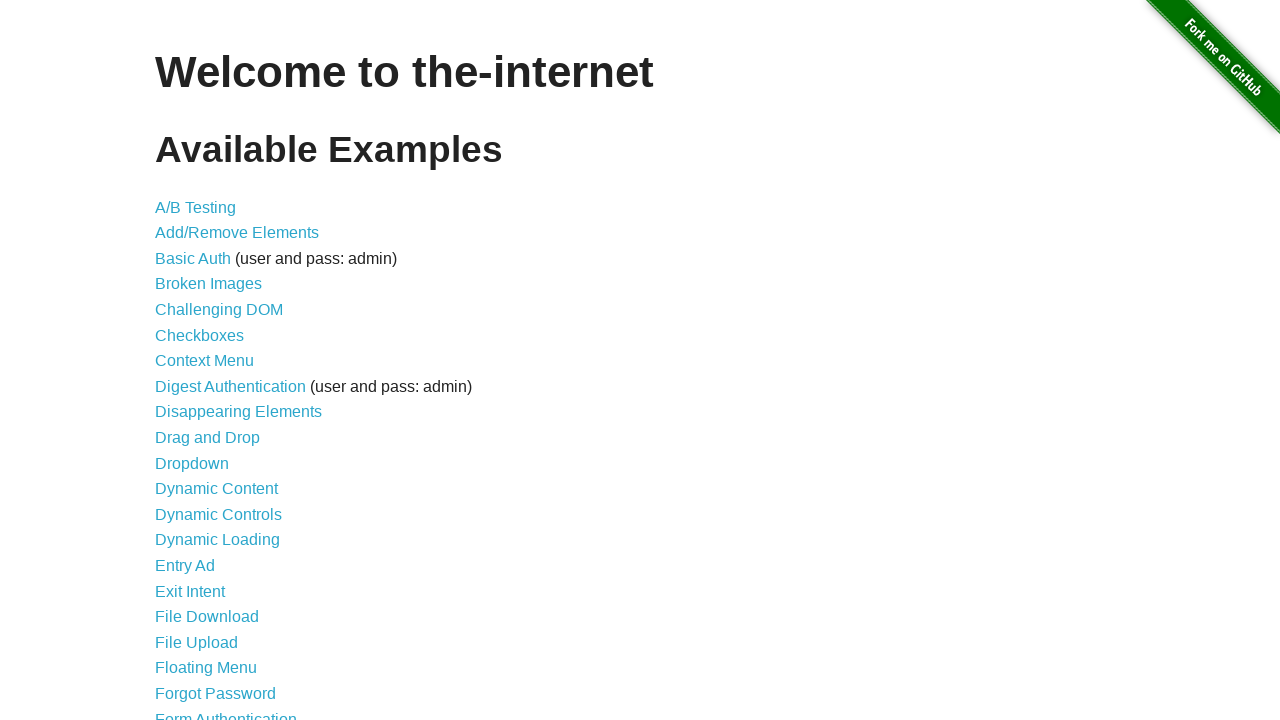

Clicked on JQuery UI Menus link at (216, 360) on text=JQuery UI Menus
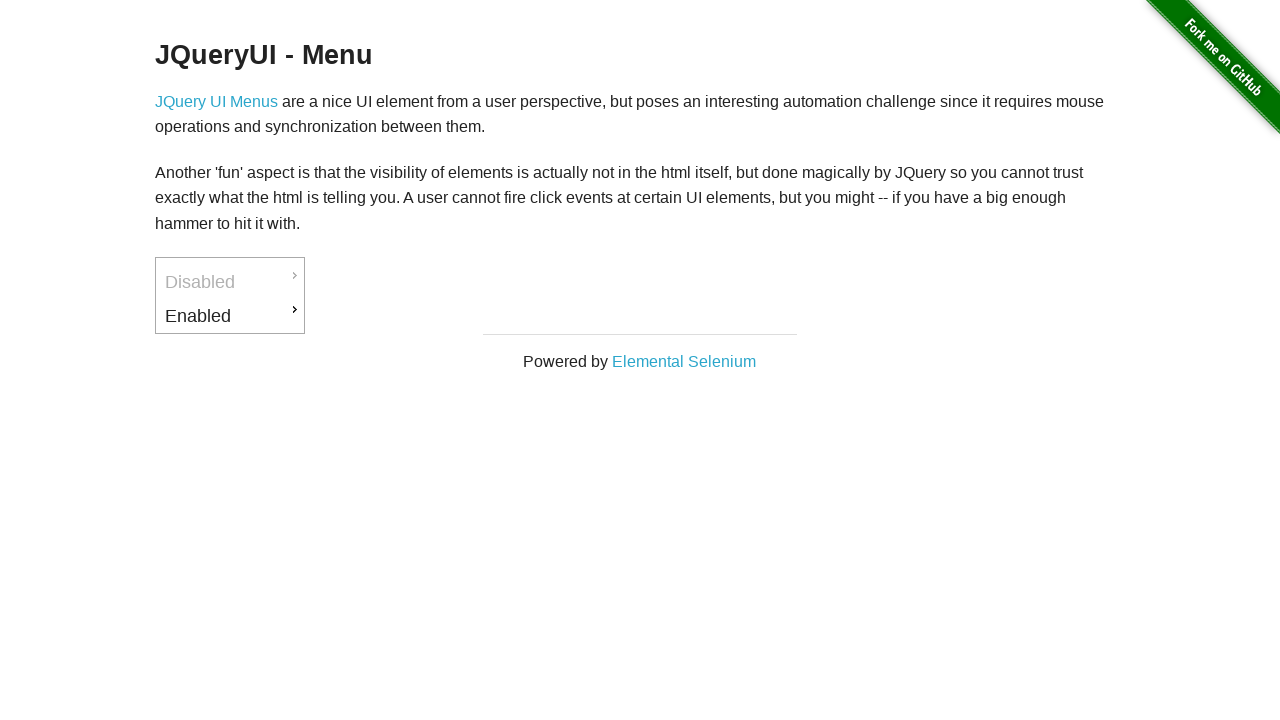

Hovered over Enabled menu item at (230, 316) on #ui-id-3
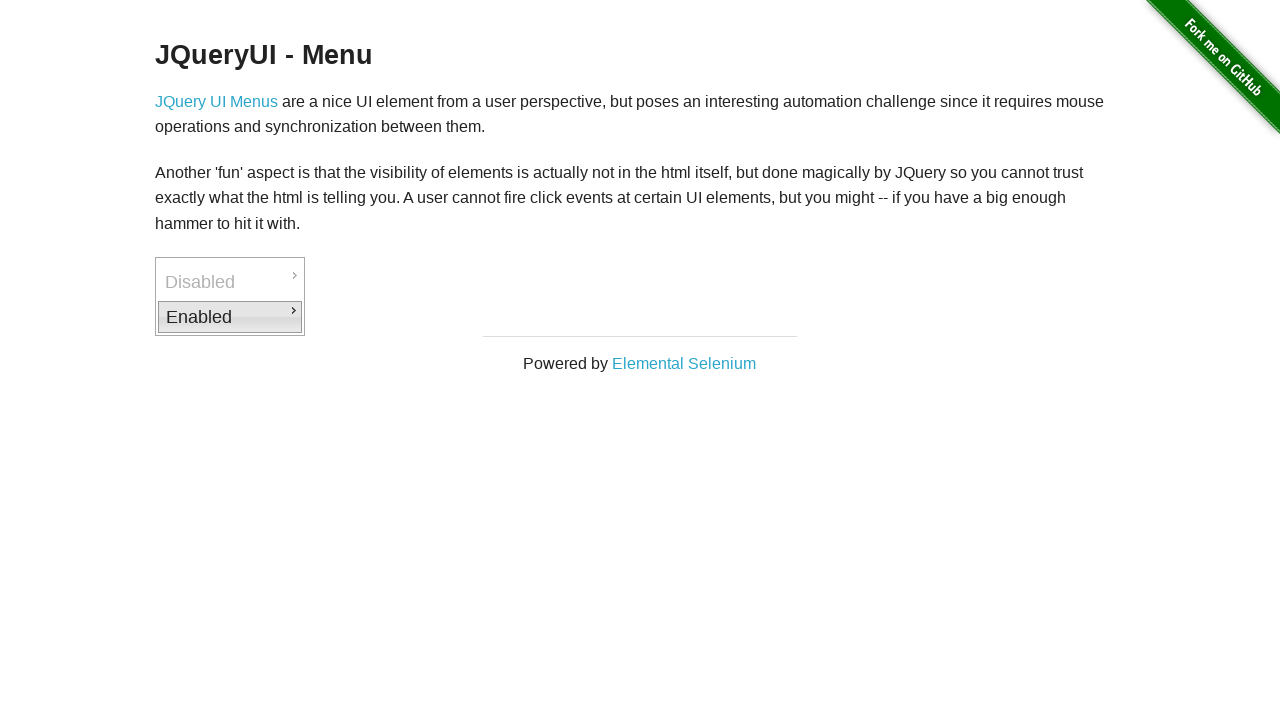

Hovered over Downloads submenu item at (376, 319) on #ui-id-4
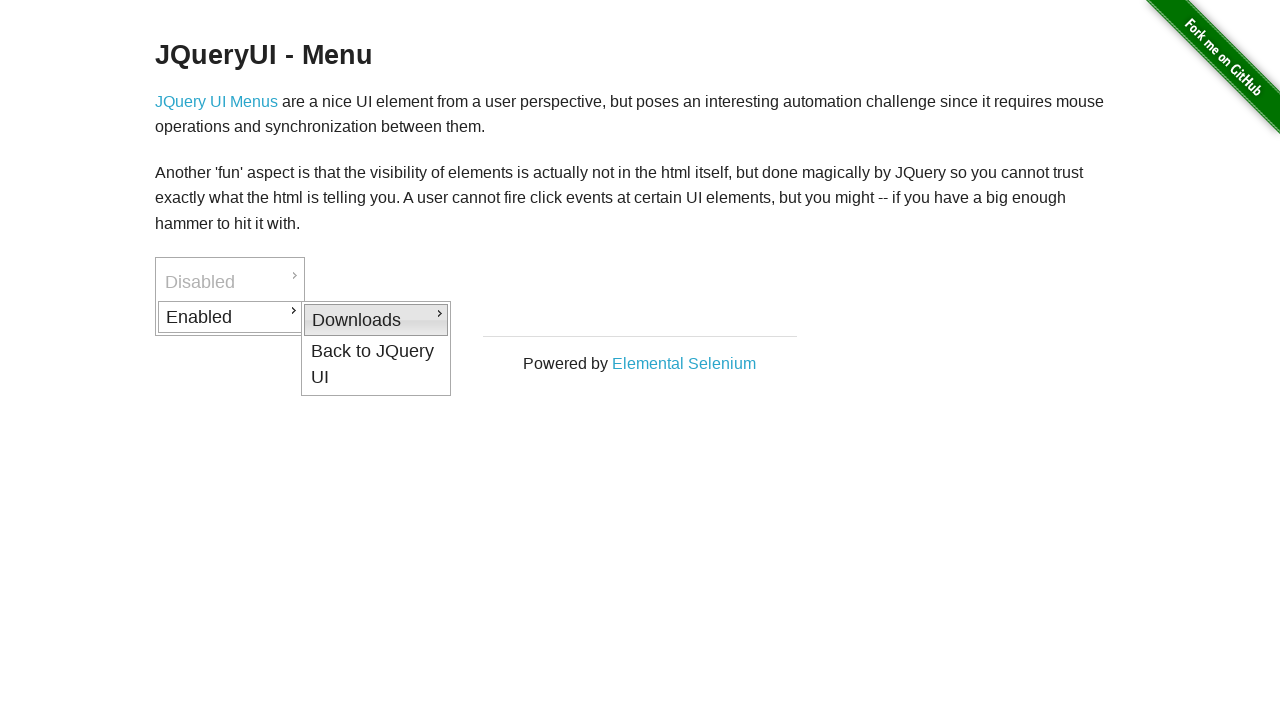

Verified submenu items are visible
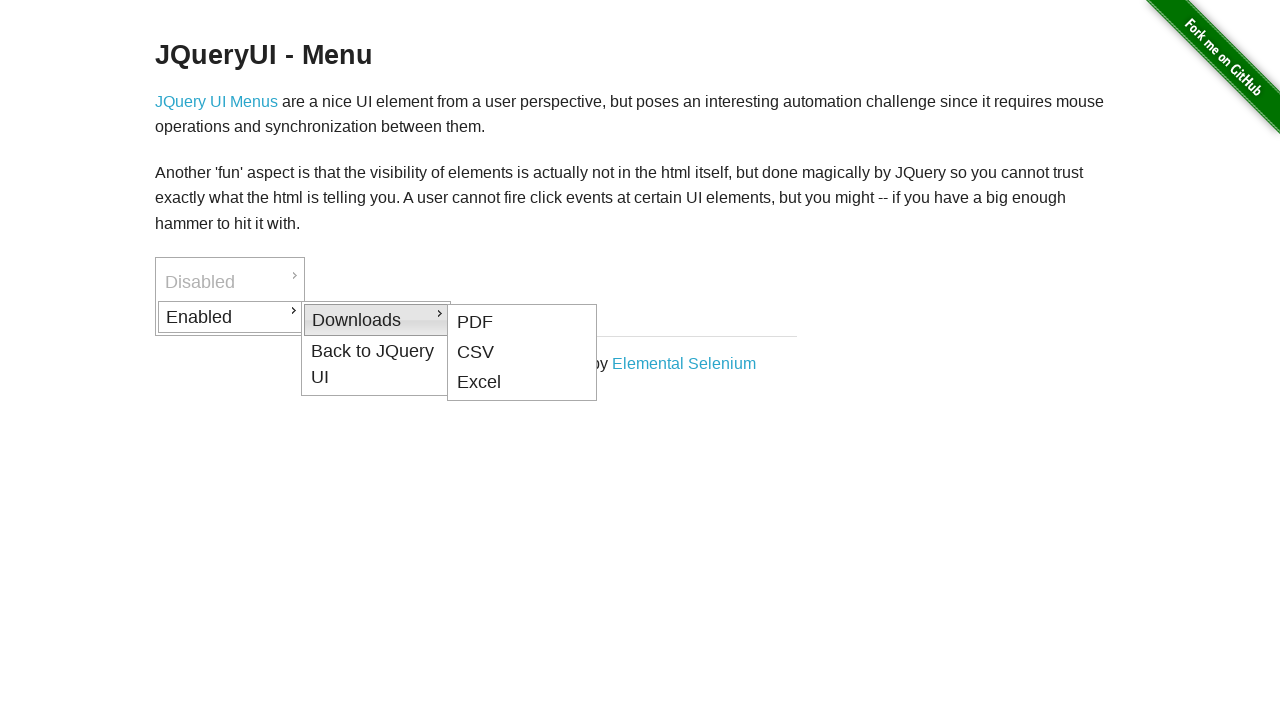

Hovered over Back to JQuery UI menu item at (376, 364) on #ui-id-8
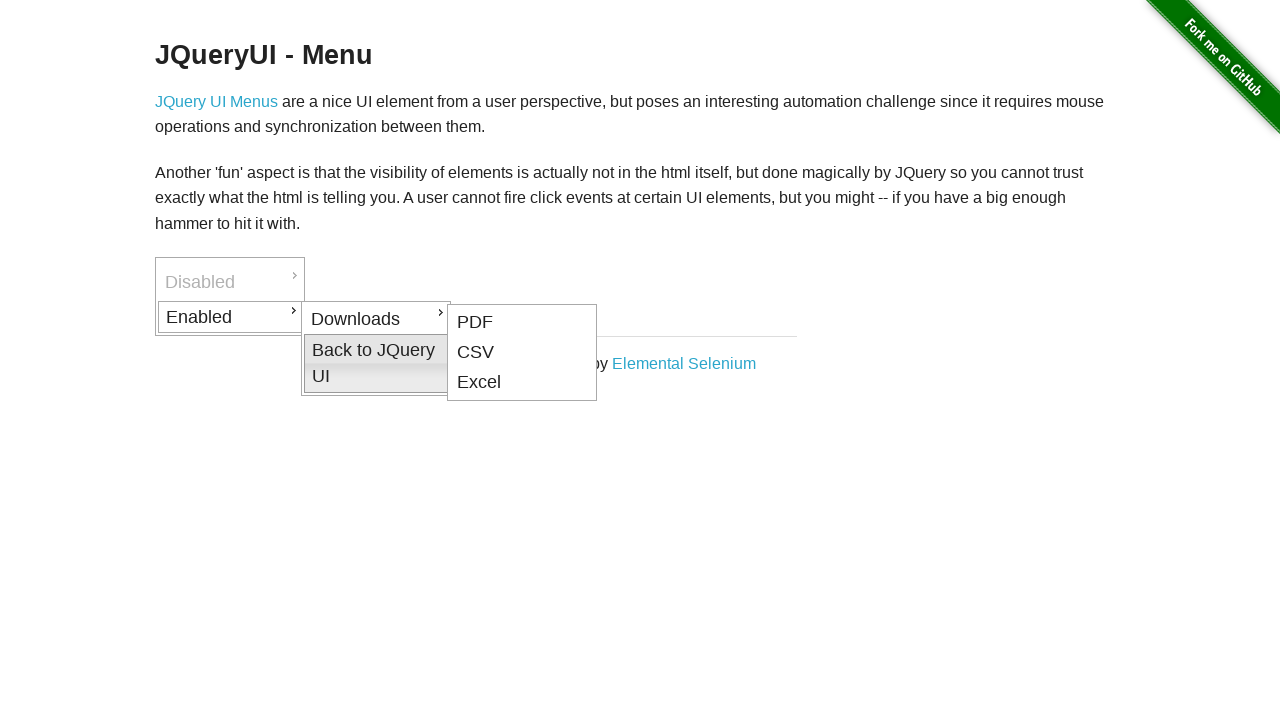

Clicked on Back to JQuery UI menu item at (376, 363) on #ui-id-8
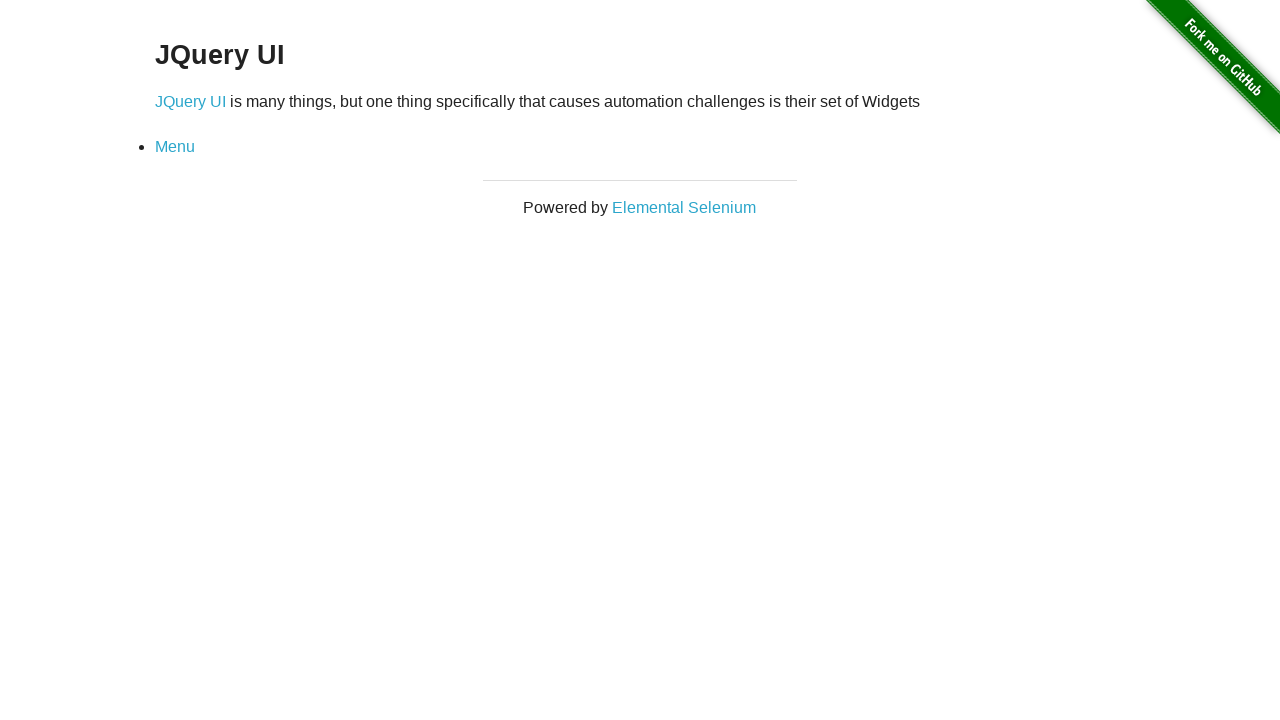

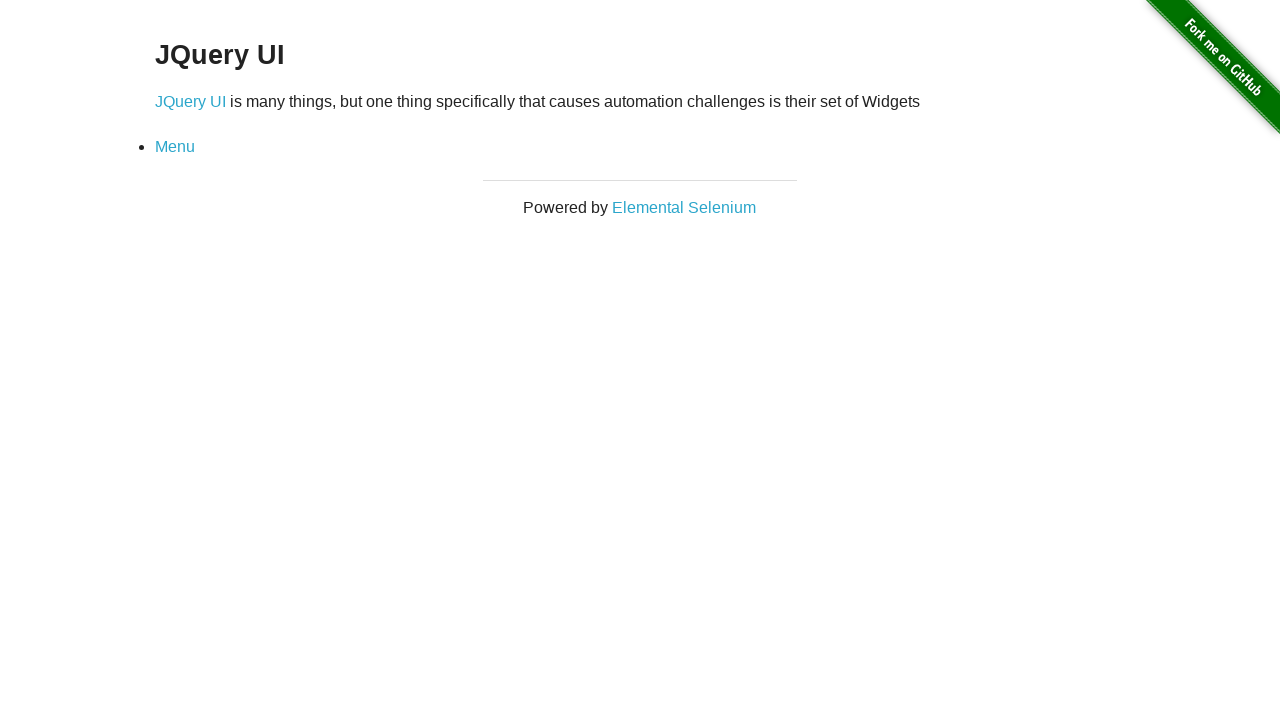